Tests handling of a JavaScript confirm dialog by clicking the button to trigger it and dismissing the confirm dialog

Starting URL: https://the-internet.herokuapp.com/javascript_alerts

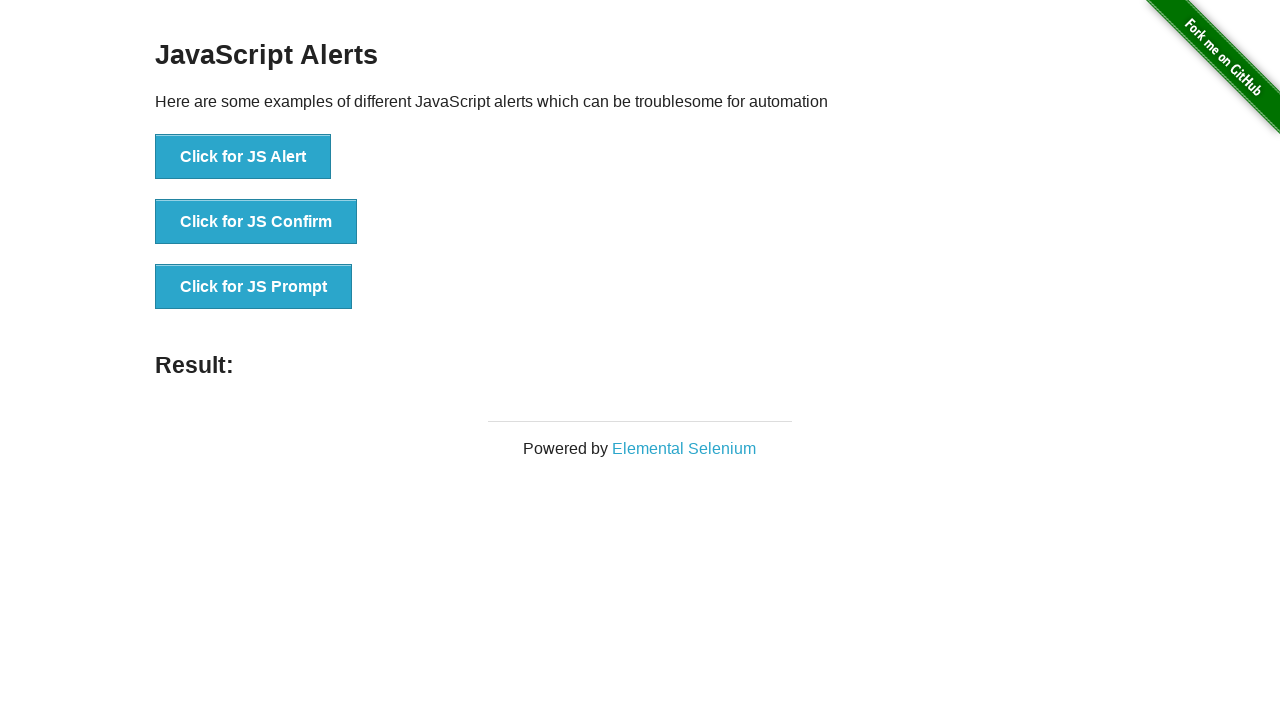

Navigated to JavaScript alerts page
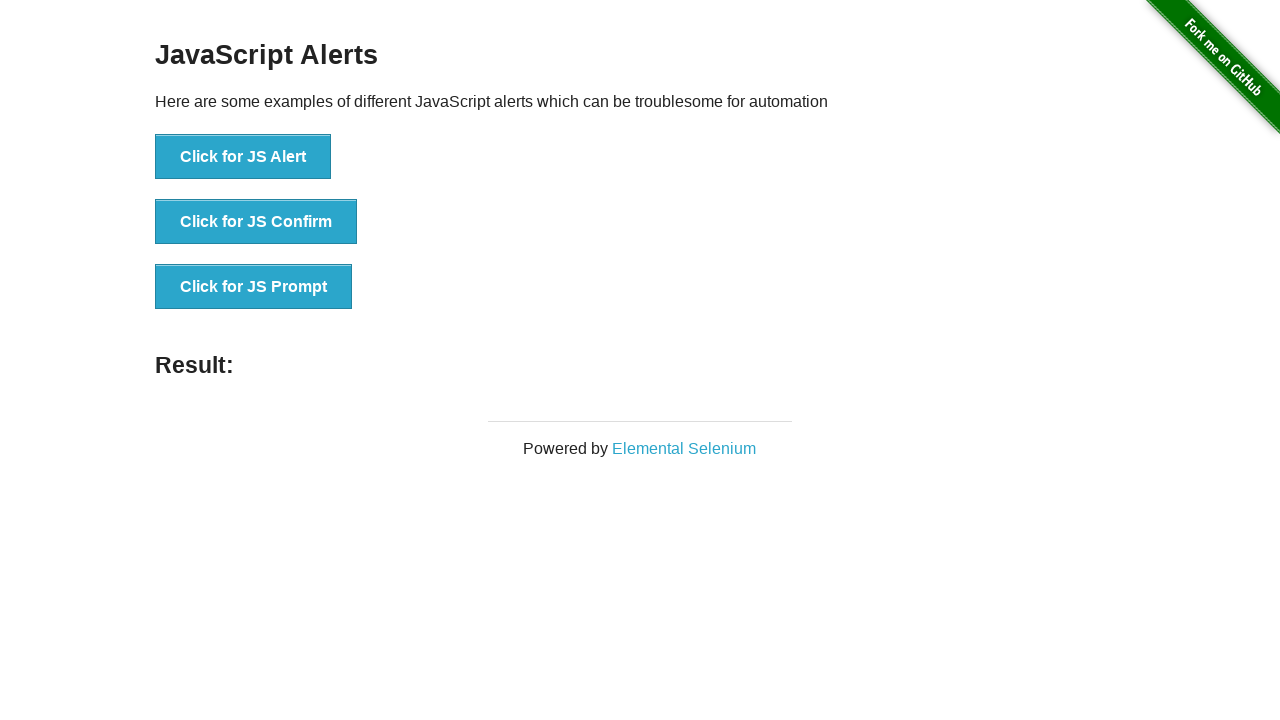

Clicked button to trigger JS Confirm dialog at (256, 222) on xpath=//button[text()='Click for JS Confirm']
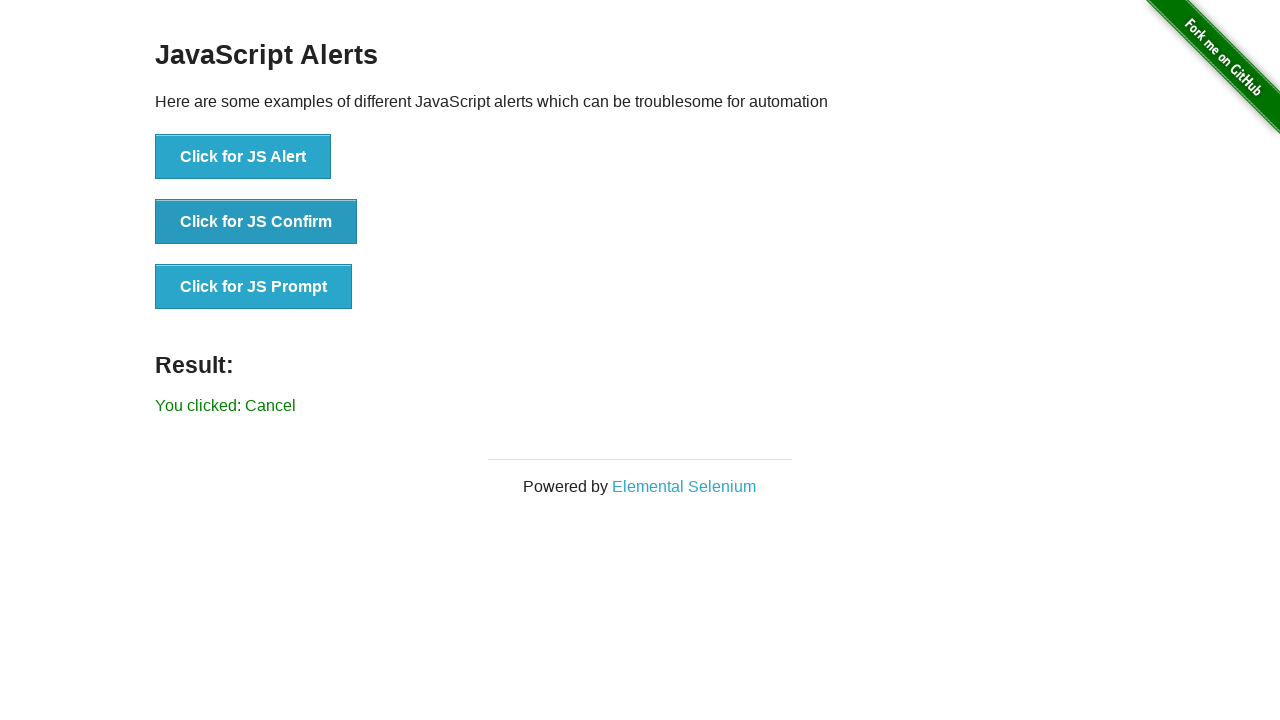

Dismissed the confirm dialog
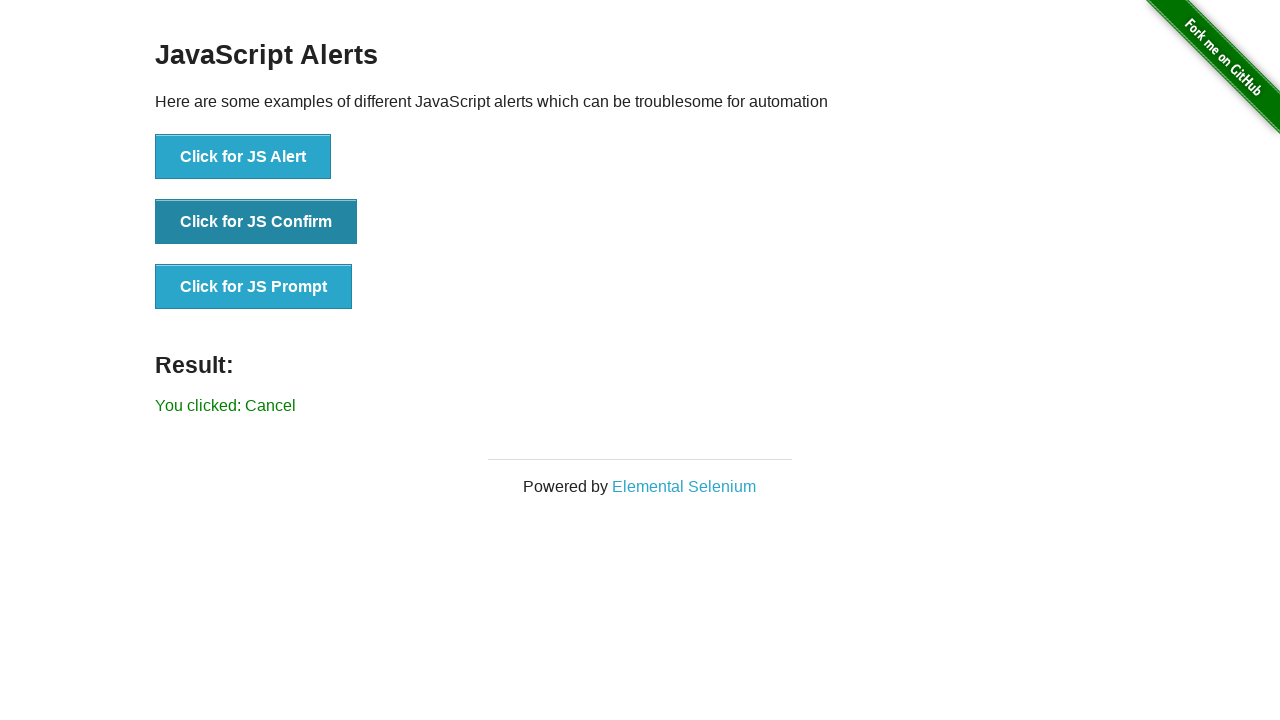

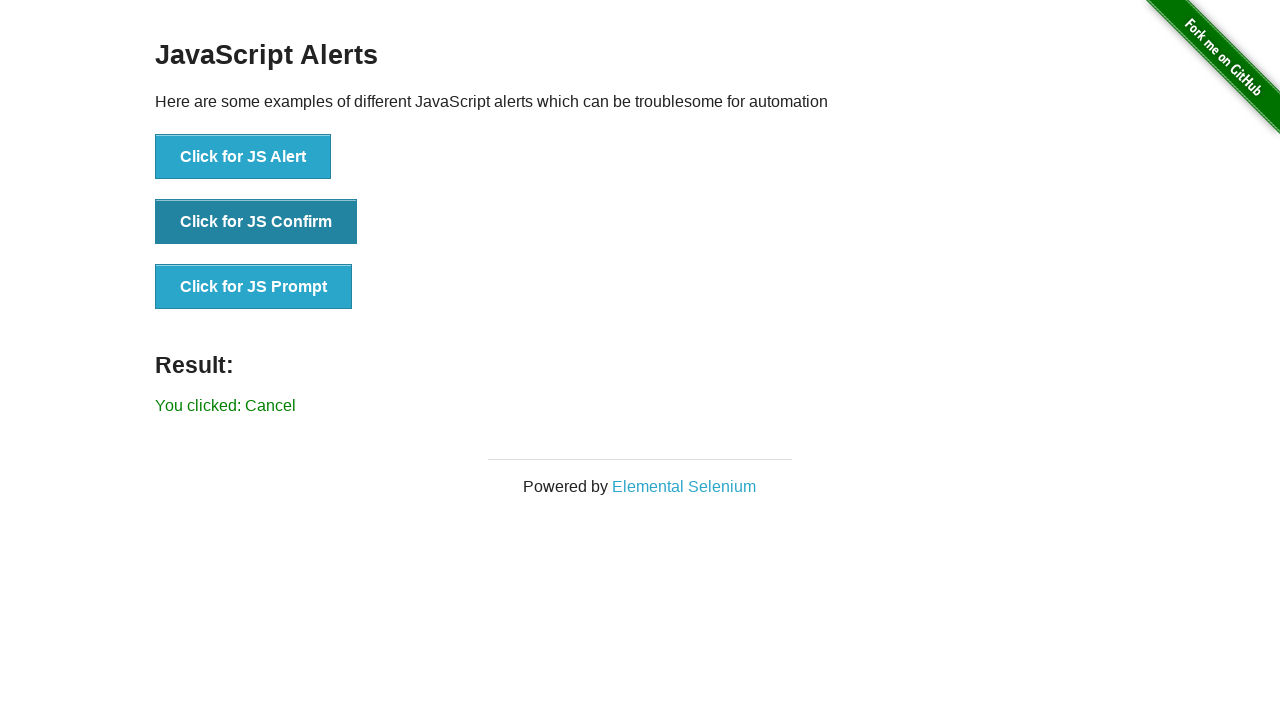